Validates that the page title matches the expected OrangeHRM title

Starting URL: https://opensource-demo.orangehrmlive.com/web/index.php/auth/login

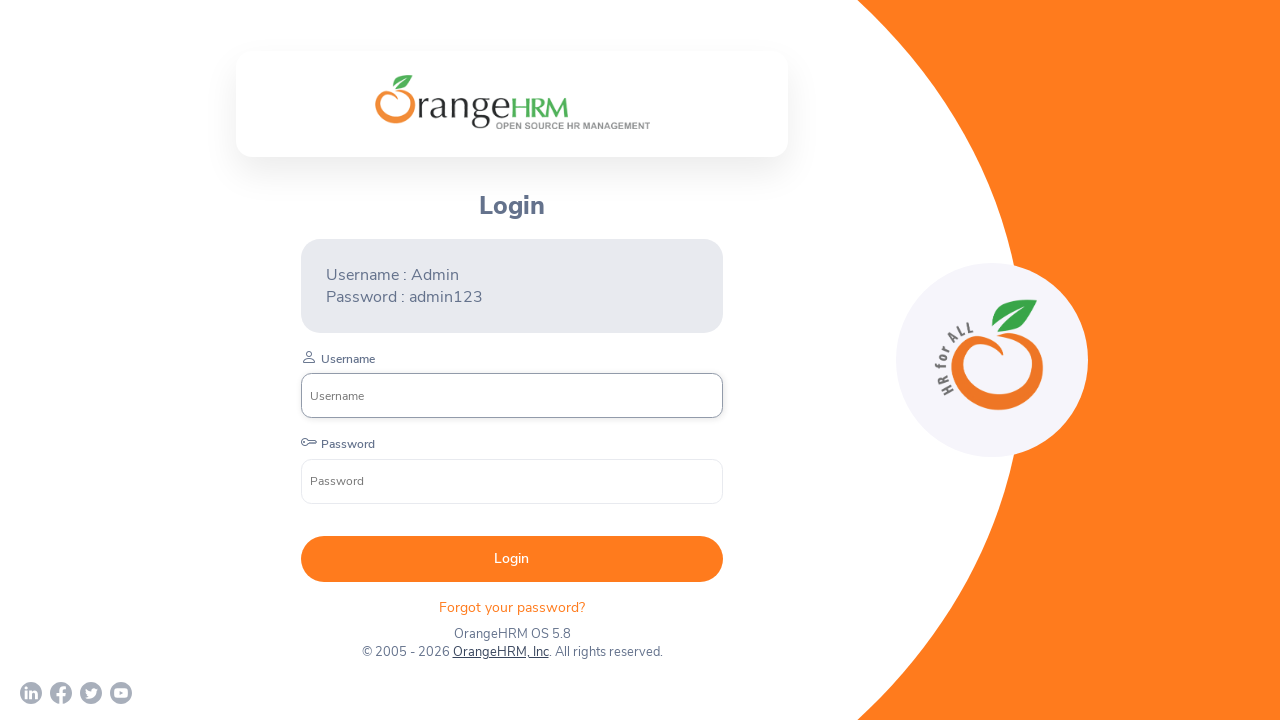

Retrieved page title
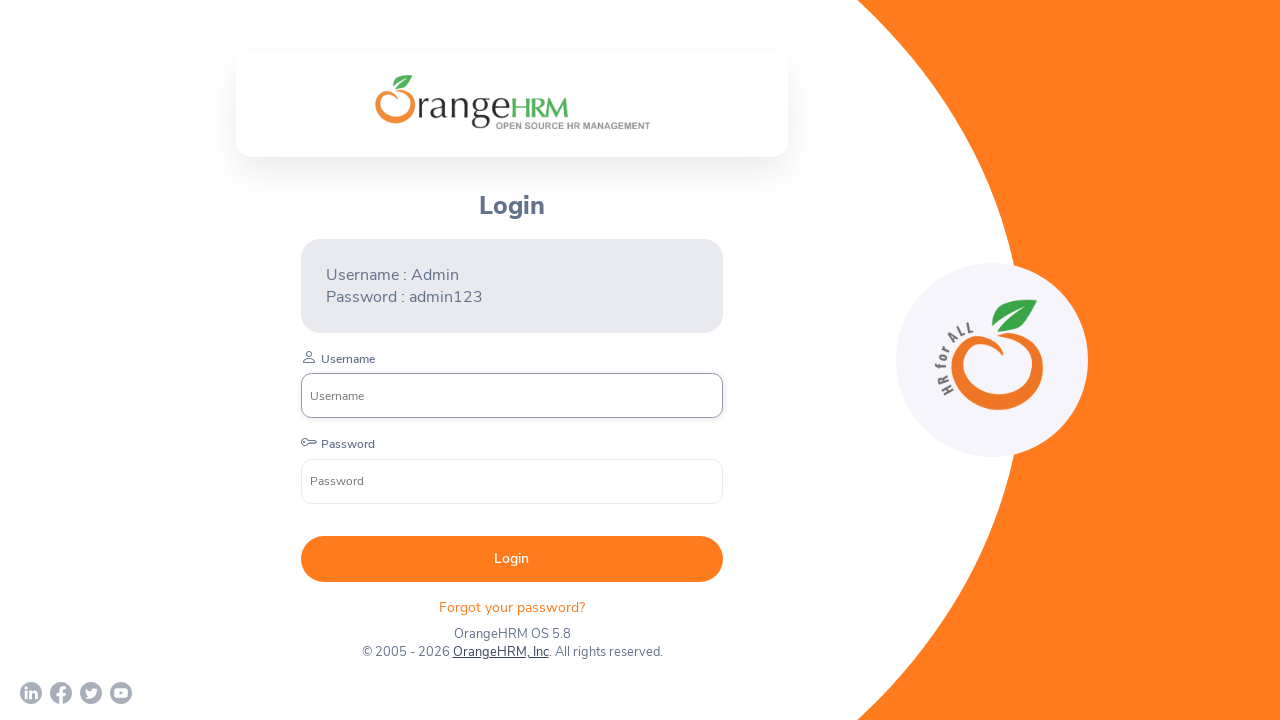

Validated page title matches expected 'OrangeHRM'
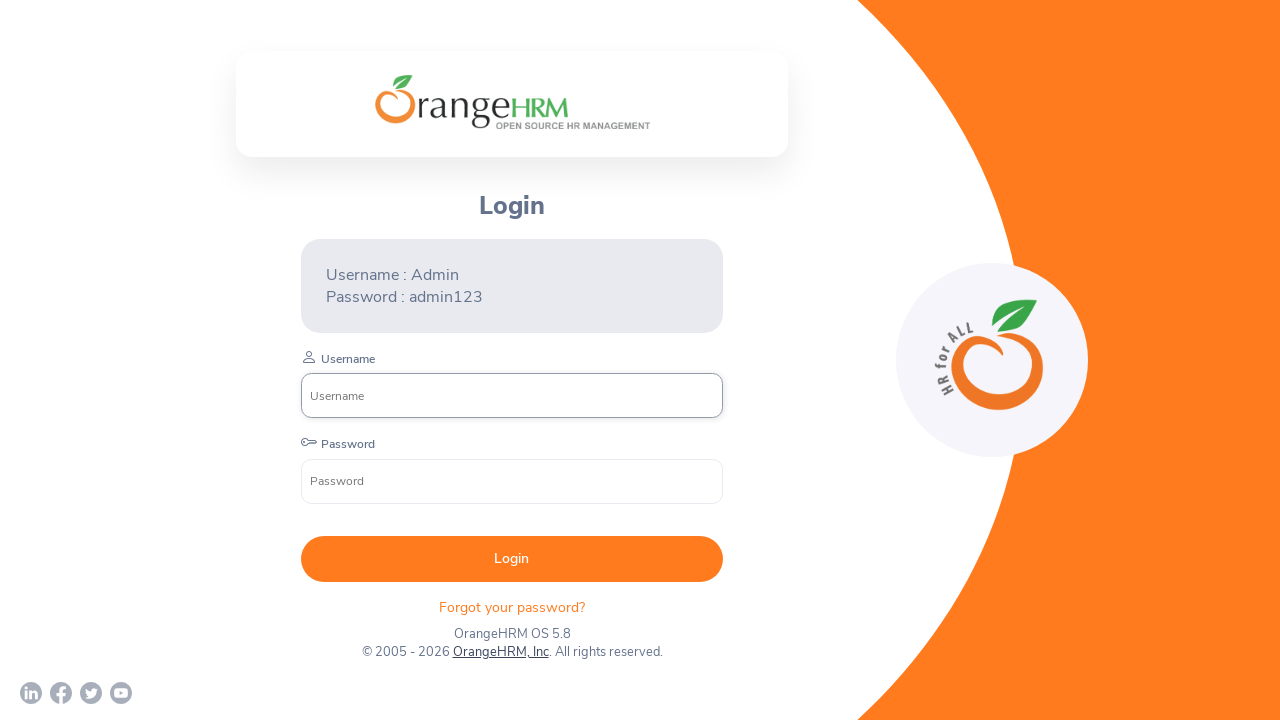

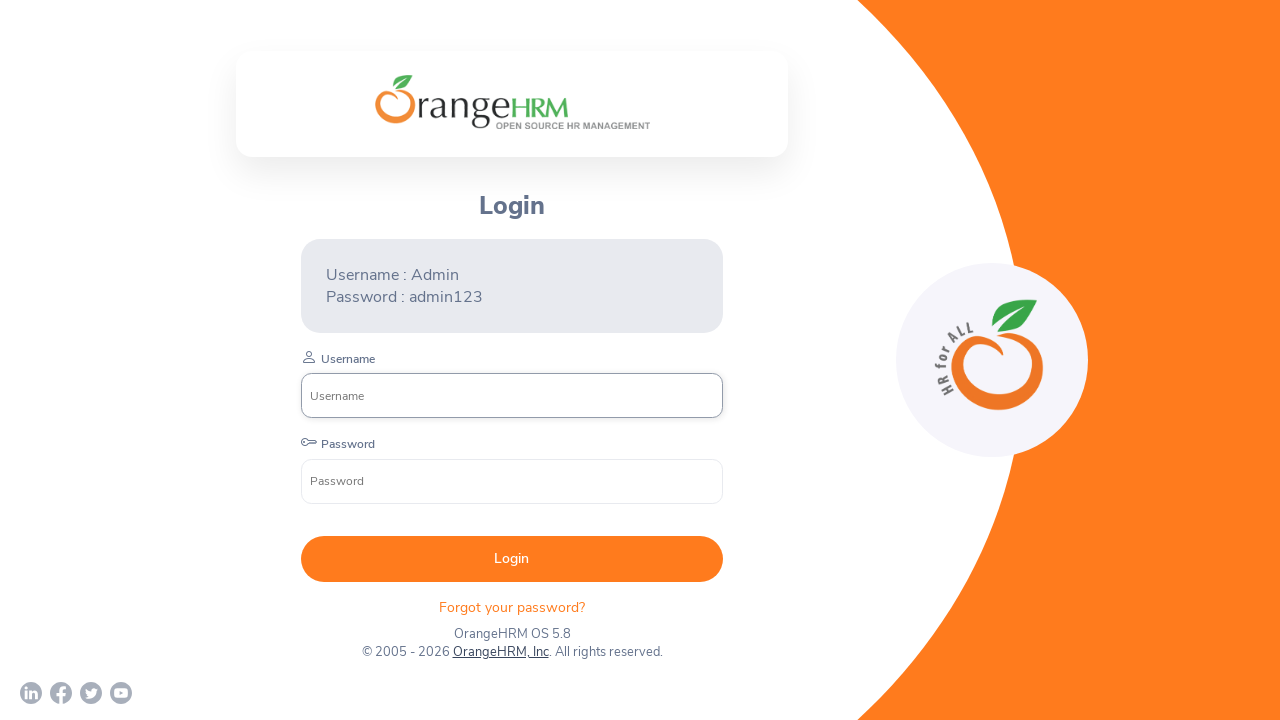